Navigates to TechPro Education homepage to verify the page loads successfully

Starting URL: https://techproeducation.com

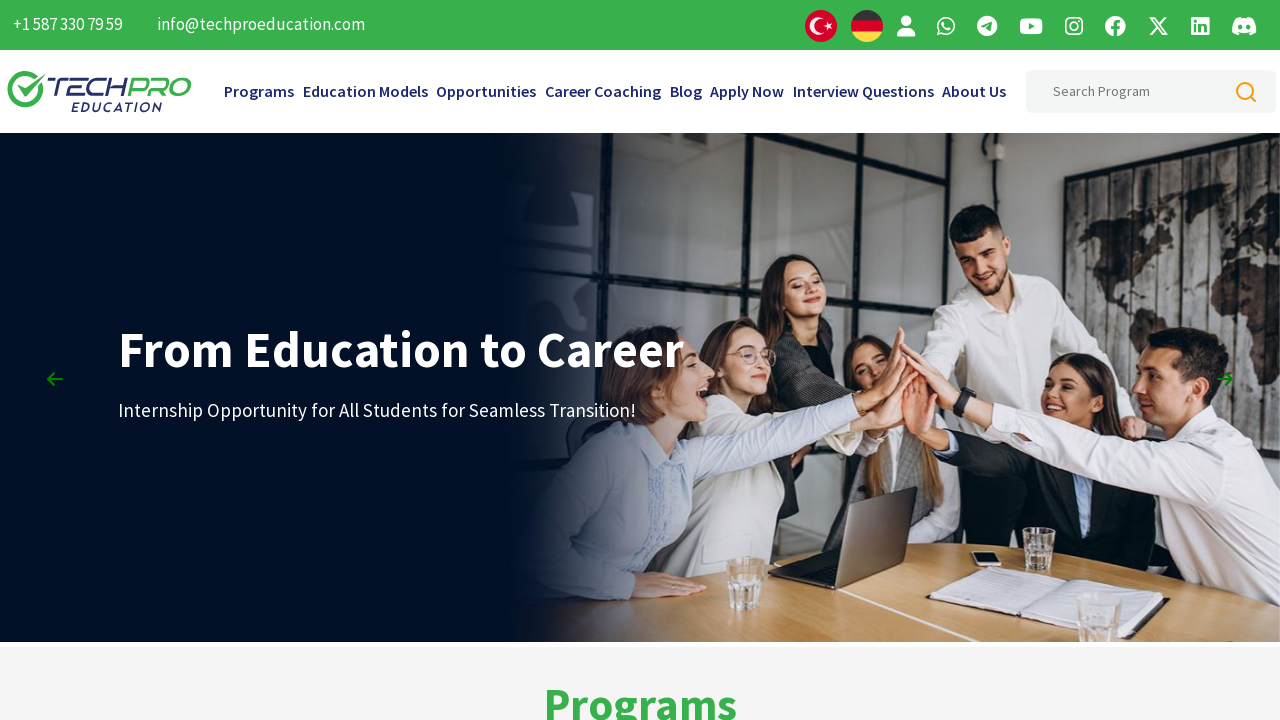

Navigated to TechPro Education homepage
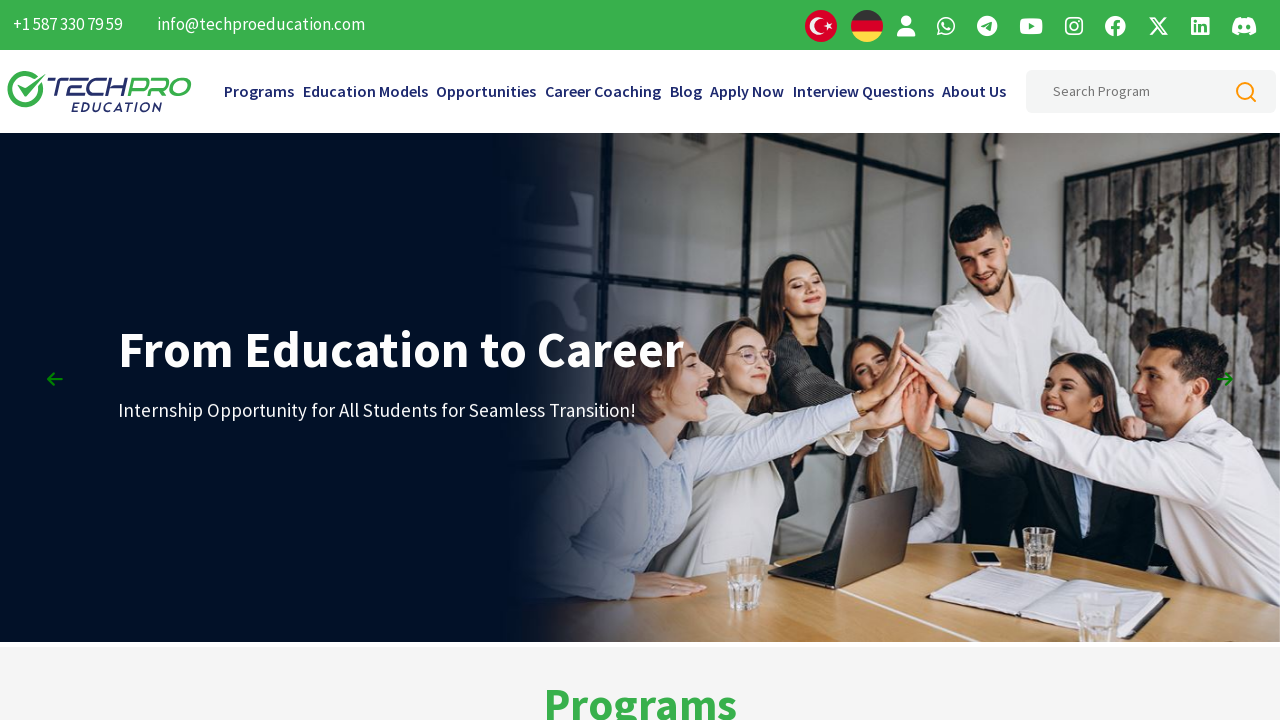

Page DOM content loaded successfully
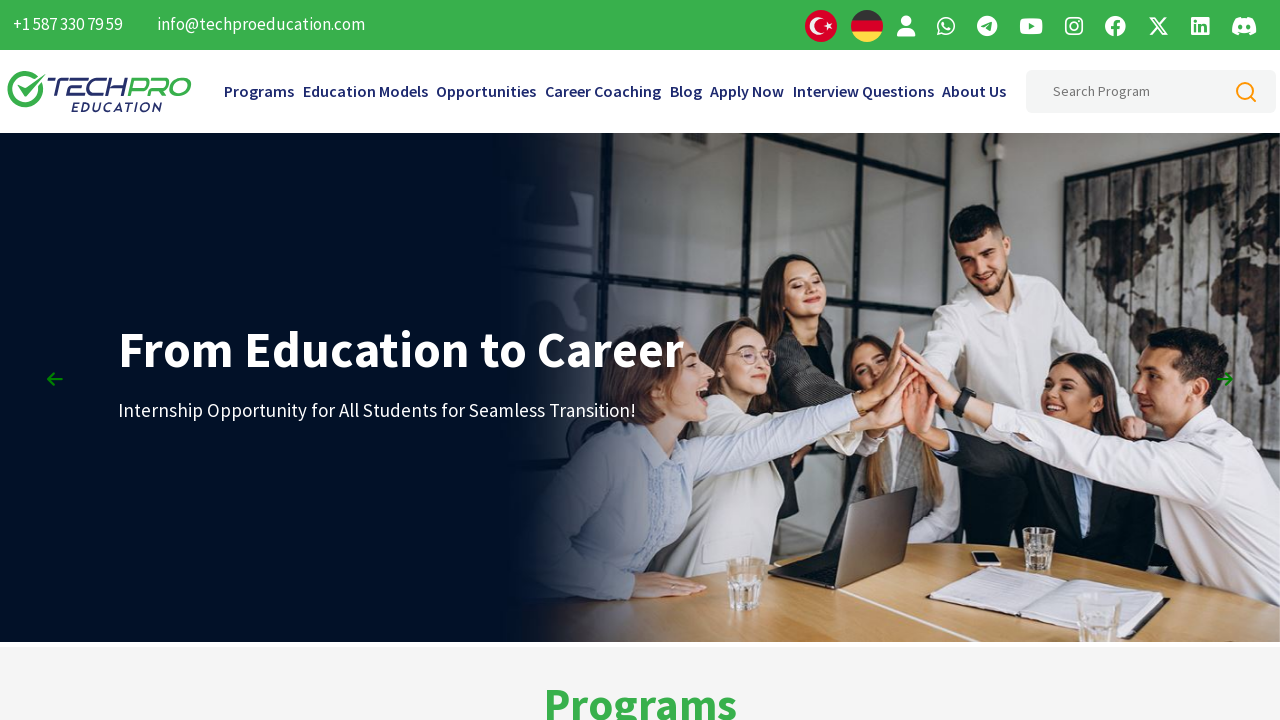

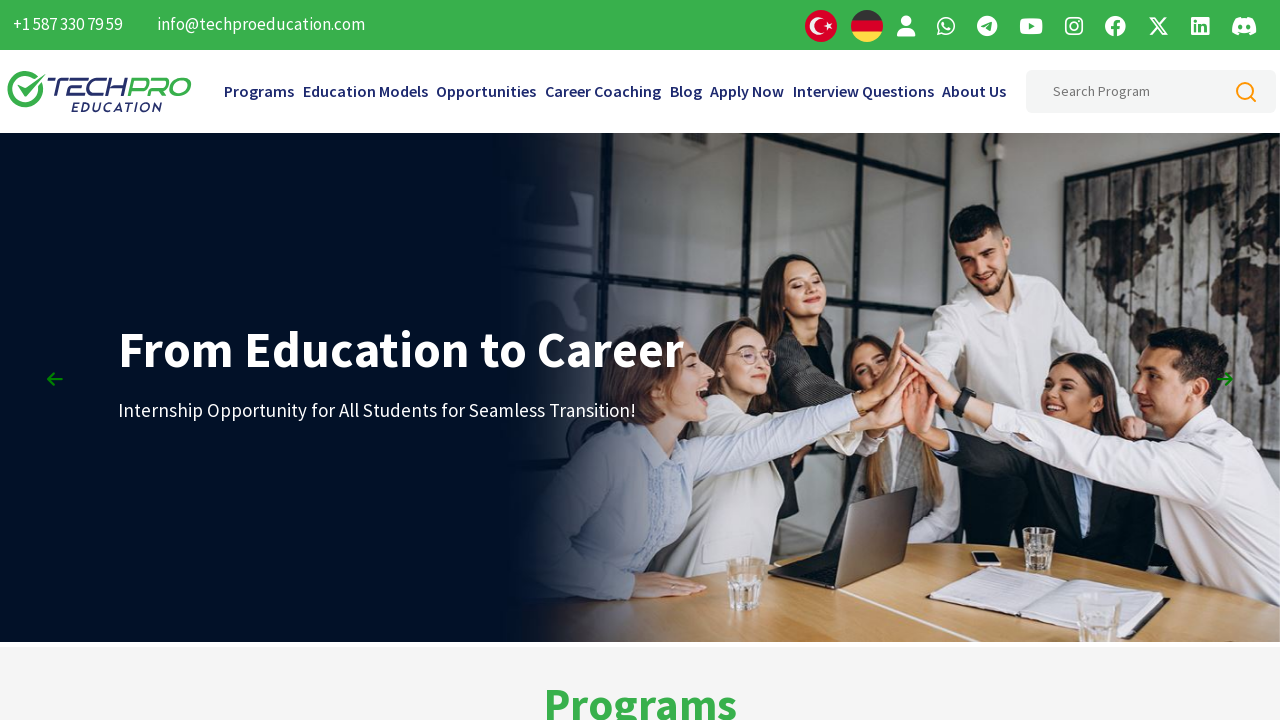